Tests Google Forms radio buttons and checkboxes by selecting location options

Starting URL: https://docs.google.com/forms/d/e/1FAIpQLSfiypnd69zhuDkjKgqvpID9kwO29UCzeCVrGGtbNPZXQok0jA/viewform

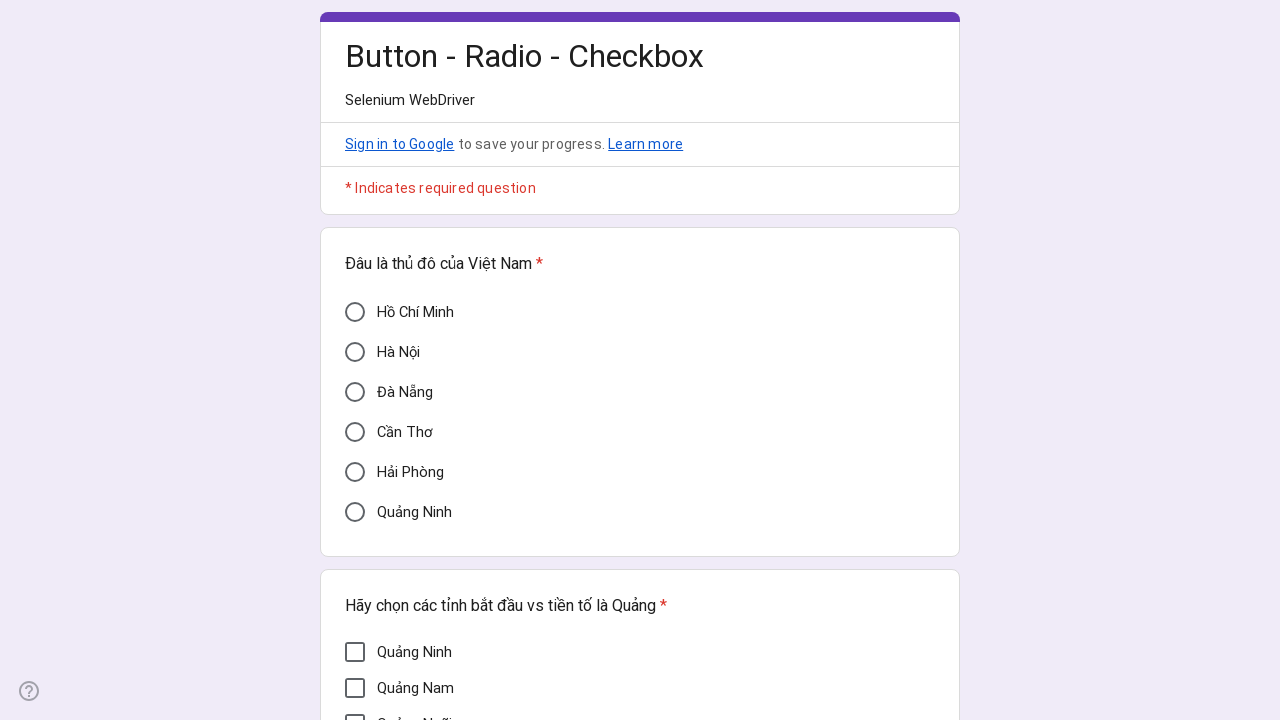

Located Cần Thơ radio button element
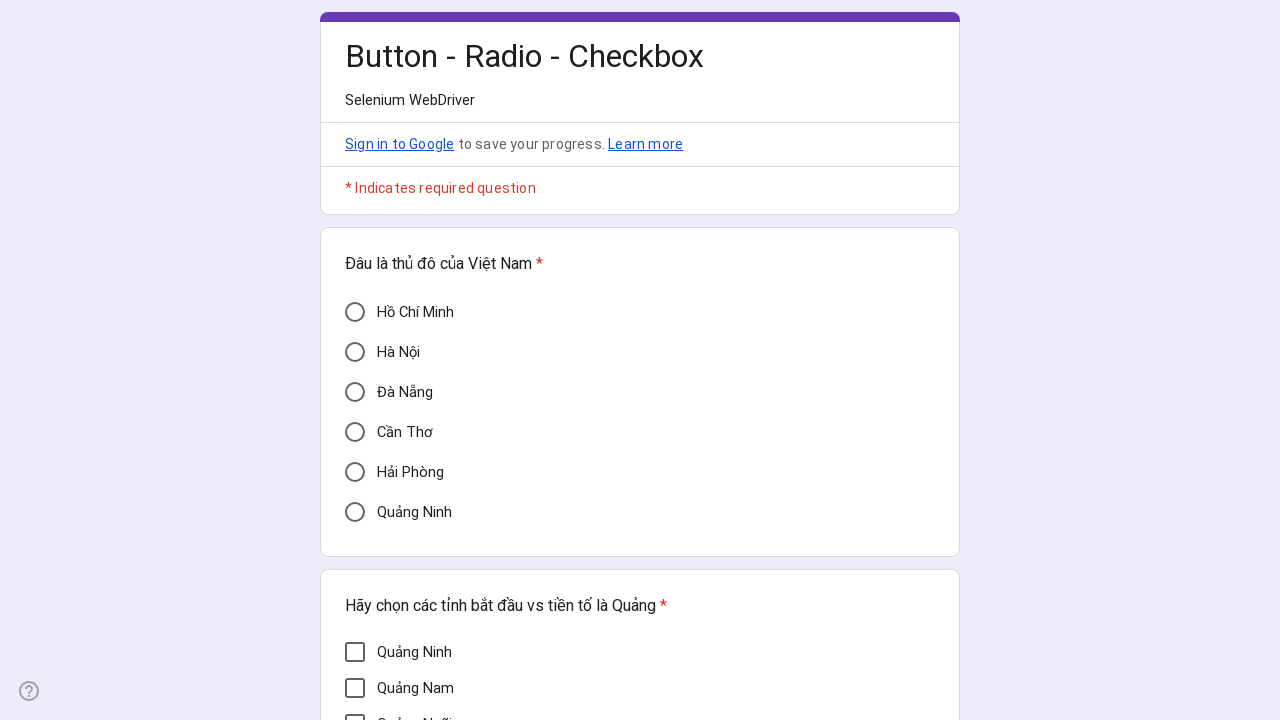

Located Quảng Nam checkbox element
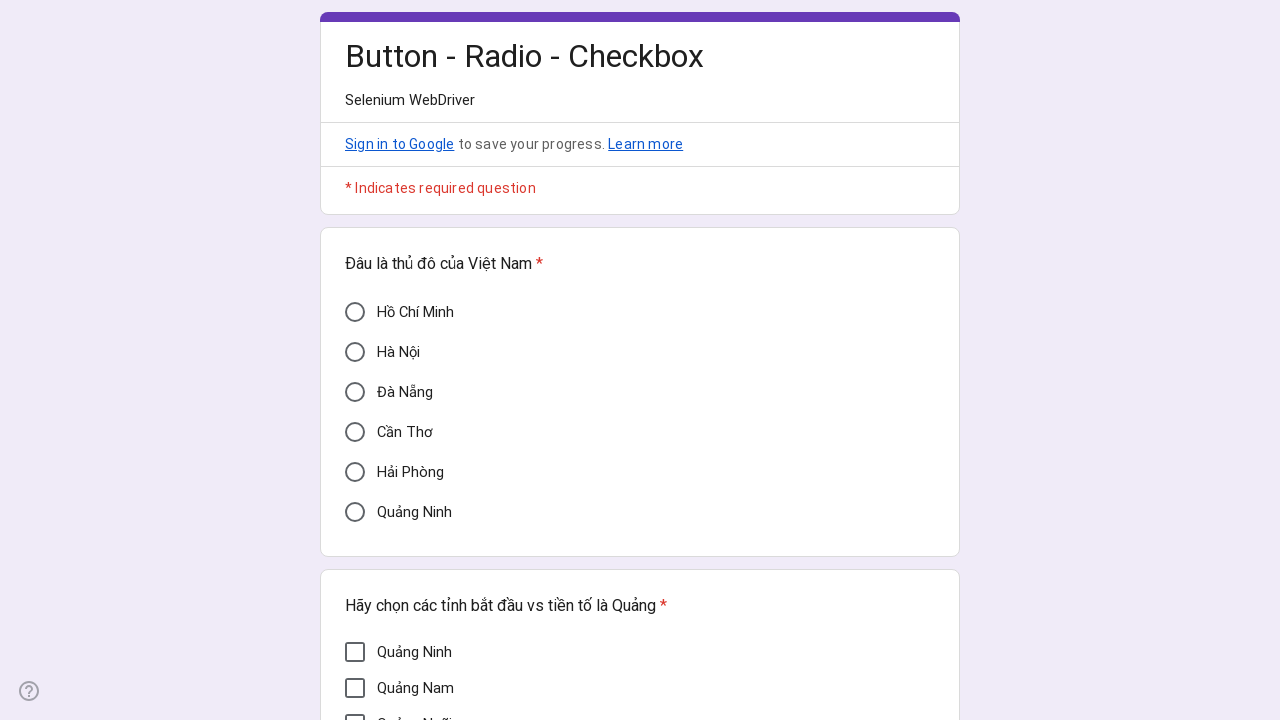

Located Quảng Bình checkbox element
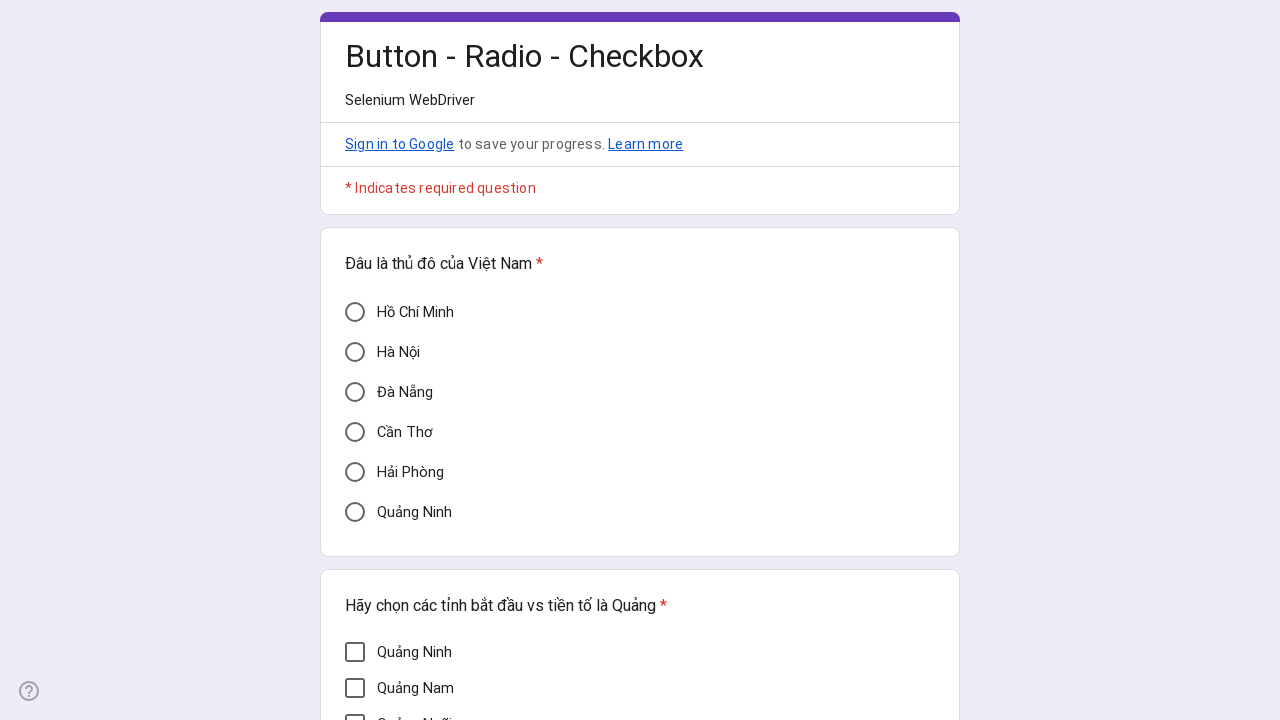

Verified Cần Thơ radio button is not selected initially
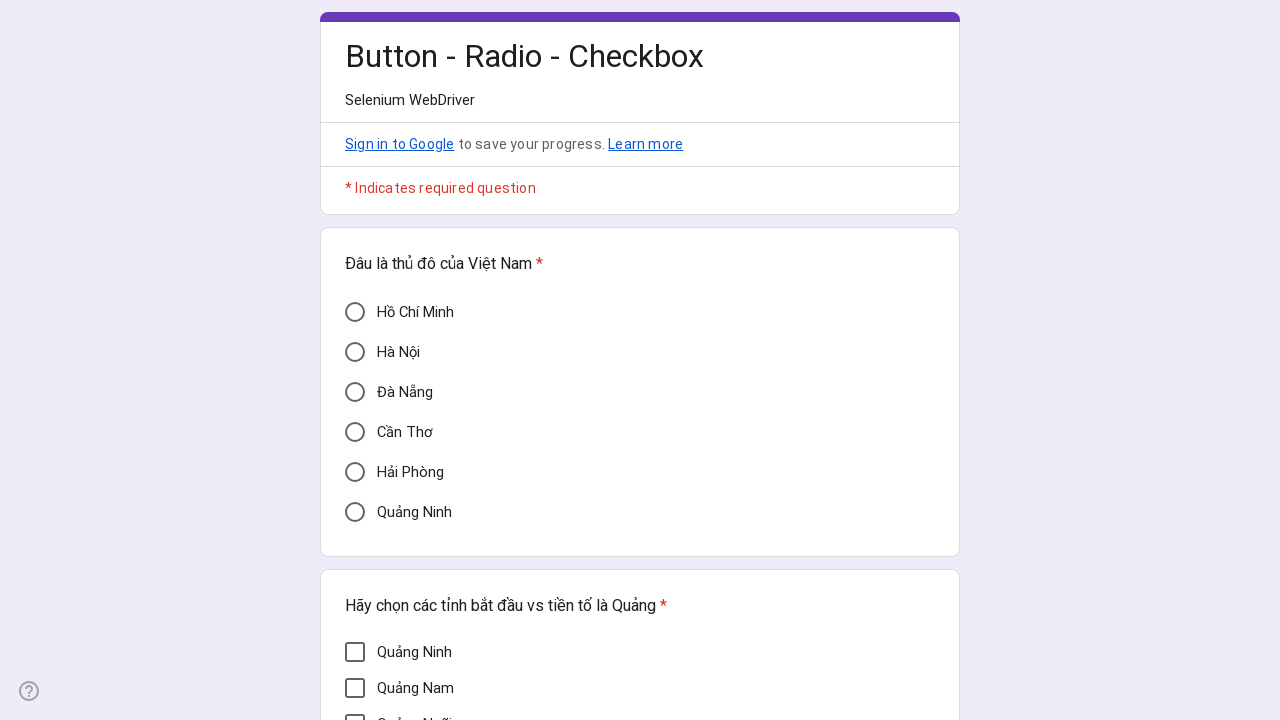

Clicked Cần Thơ radio button at (355, 432) on xpath=//div[@aria-label='Cần Thơ']
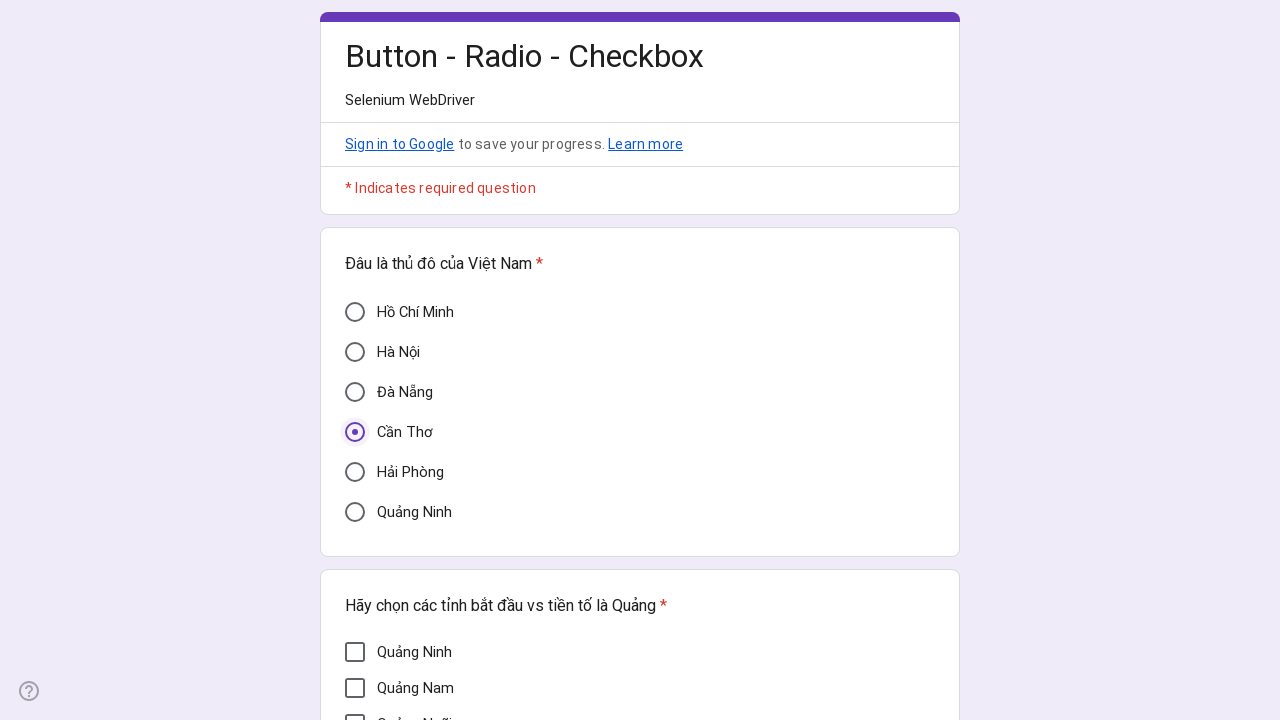

Verified Cần Thơ radio button is now selected
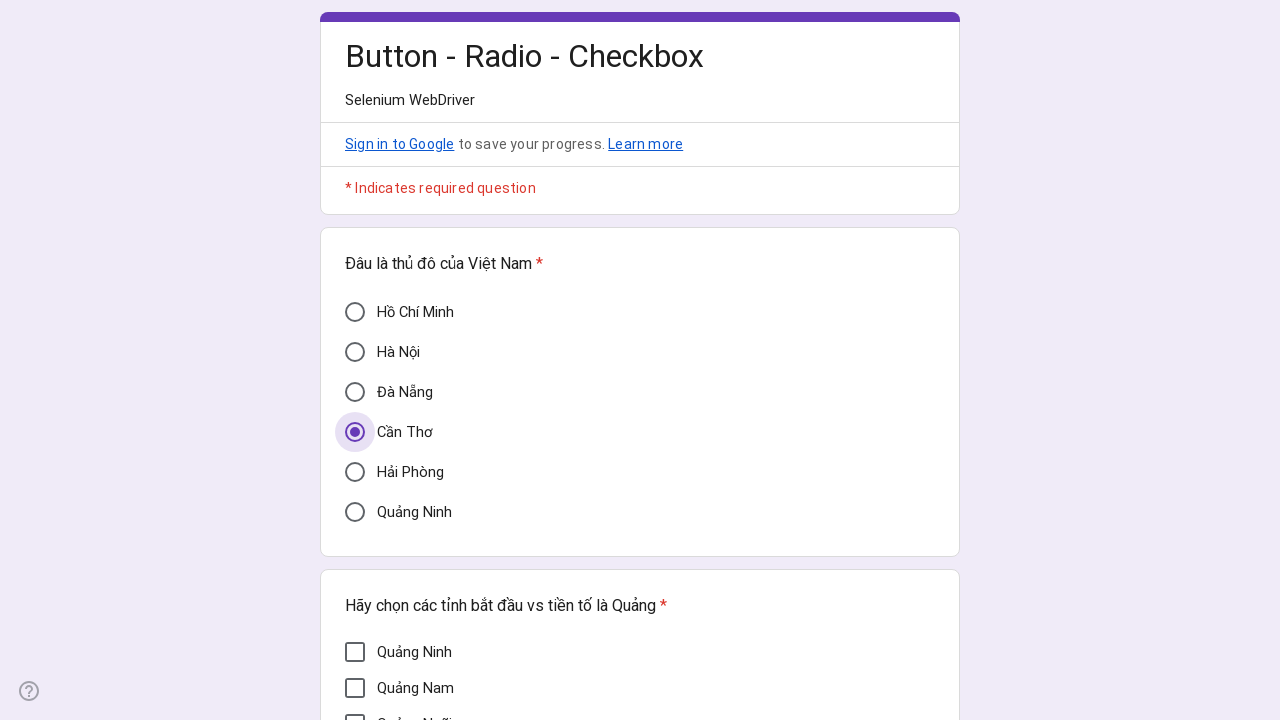

Clicked Quảng Nam checkbox at (355, 688) on xpath=//div[@aria-label='Quảng Nam']
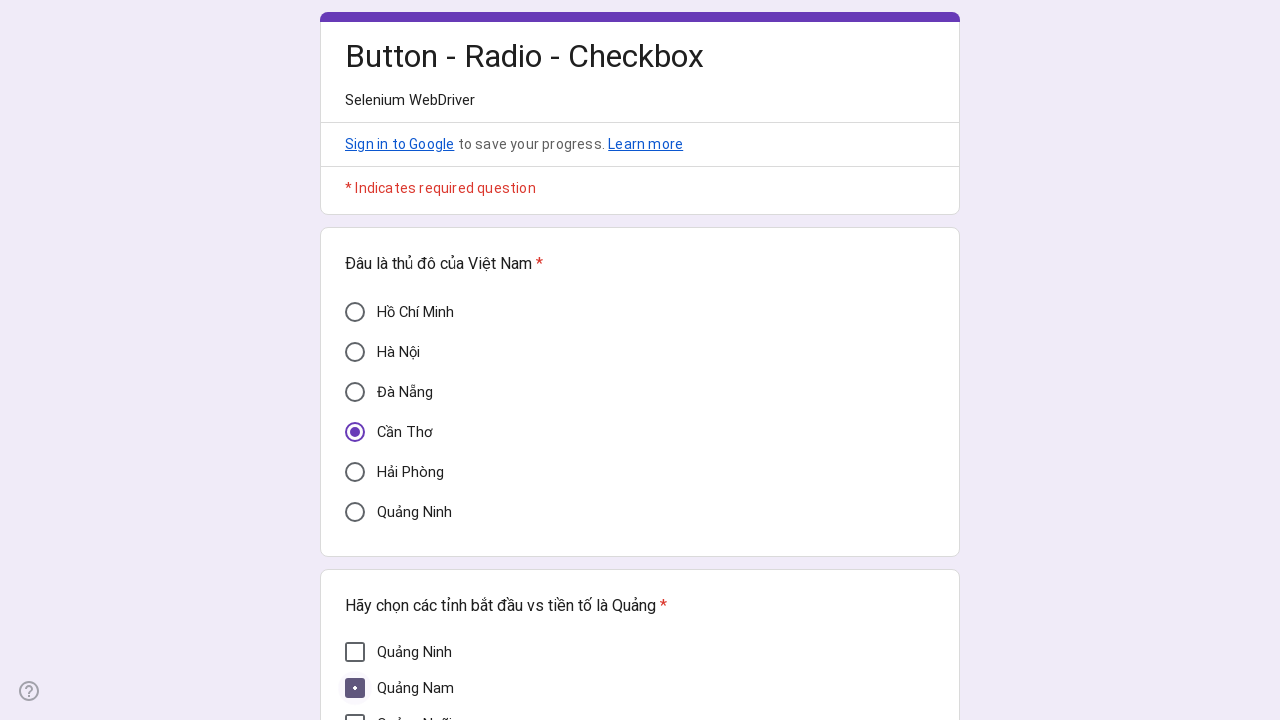

Clicked Quảng Bình checkbox at (355, 413) on xpath=//div[@aria-label='Quảng Bình']
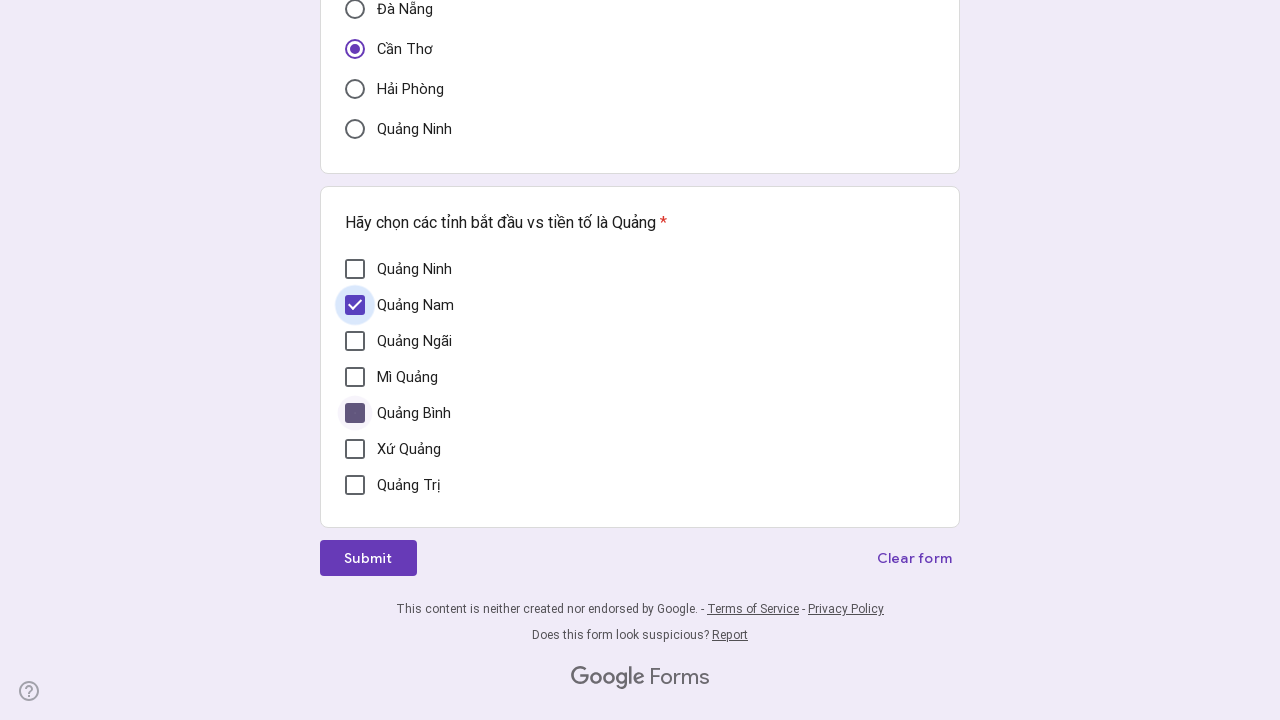

Verified Quảng Nam checkbox is selected
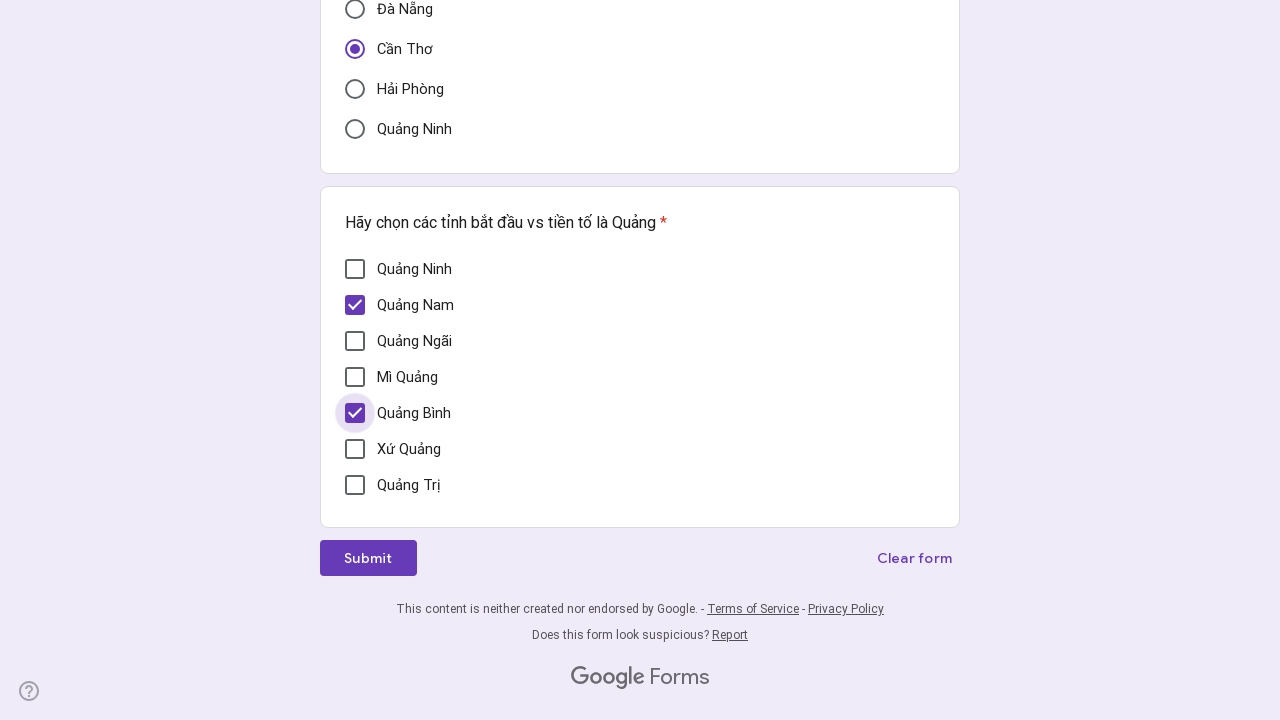

Verified Quảng Bình checkbox is selected
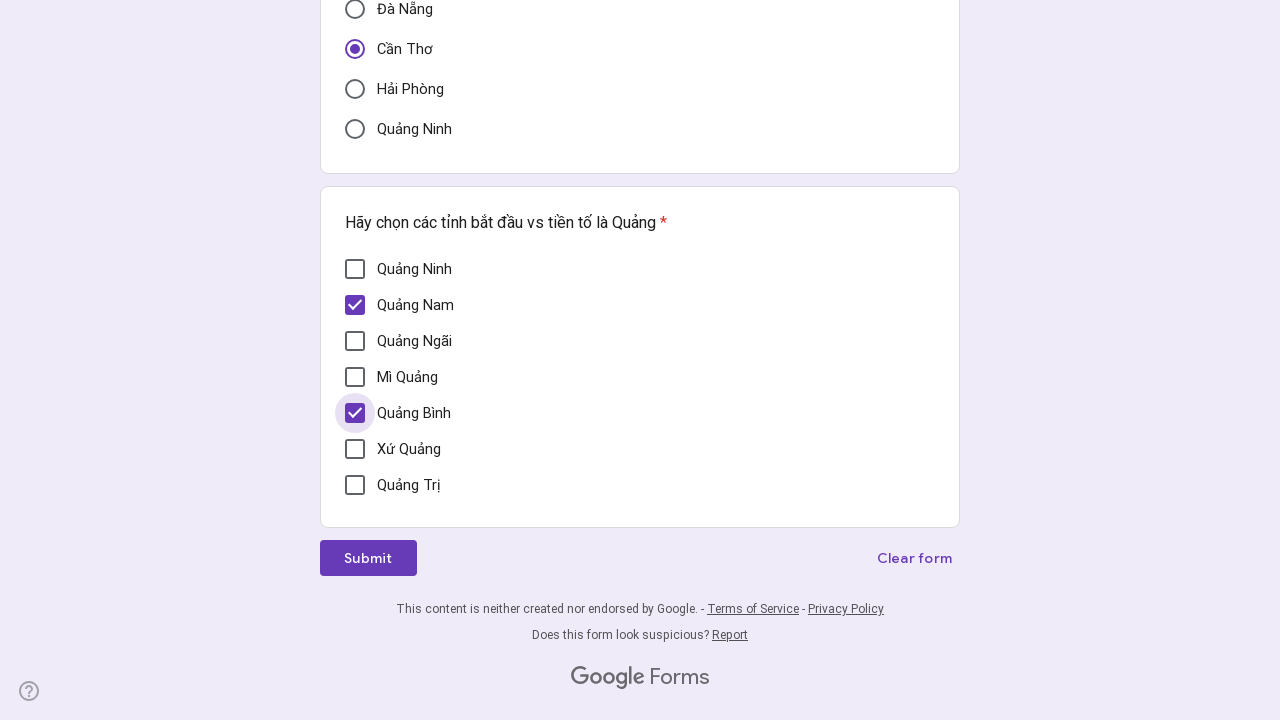

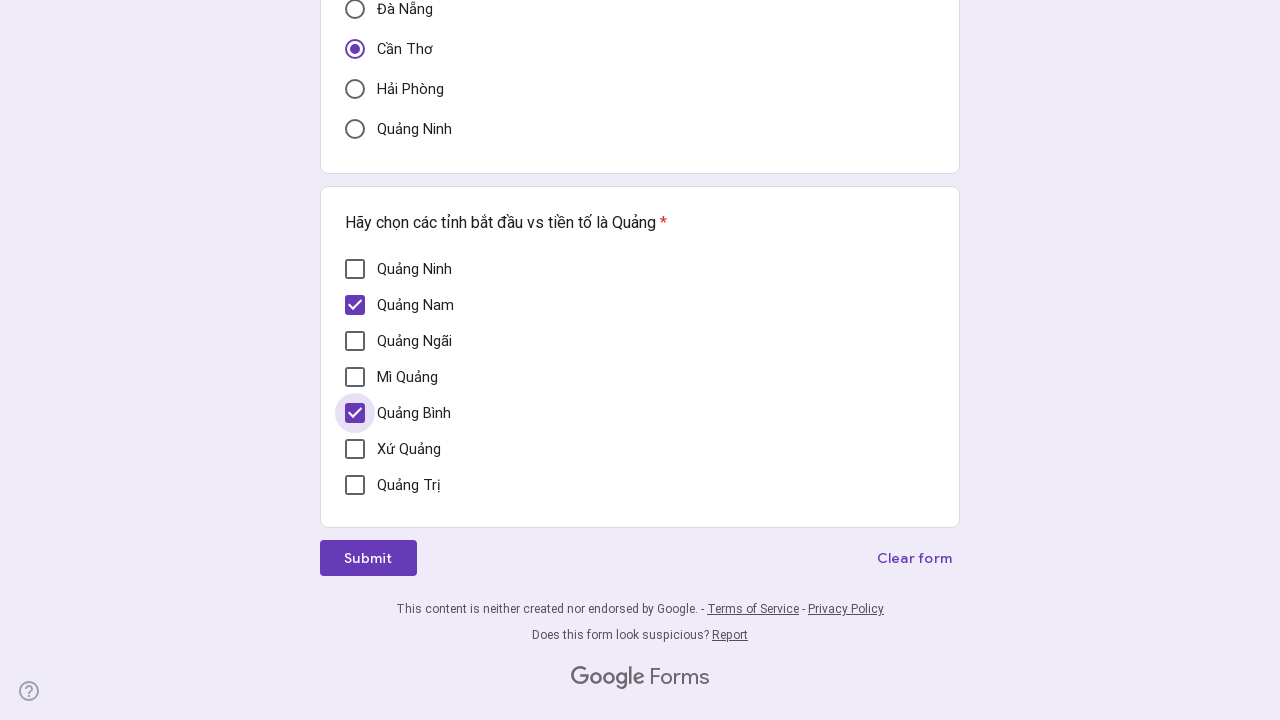